Tests validation error when entering too few letters in street name field

Starting URL: https://project-brown-kappa.vercel.app/home

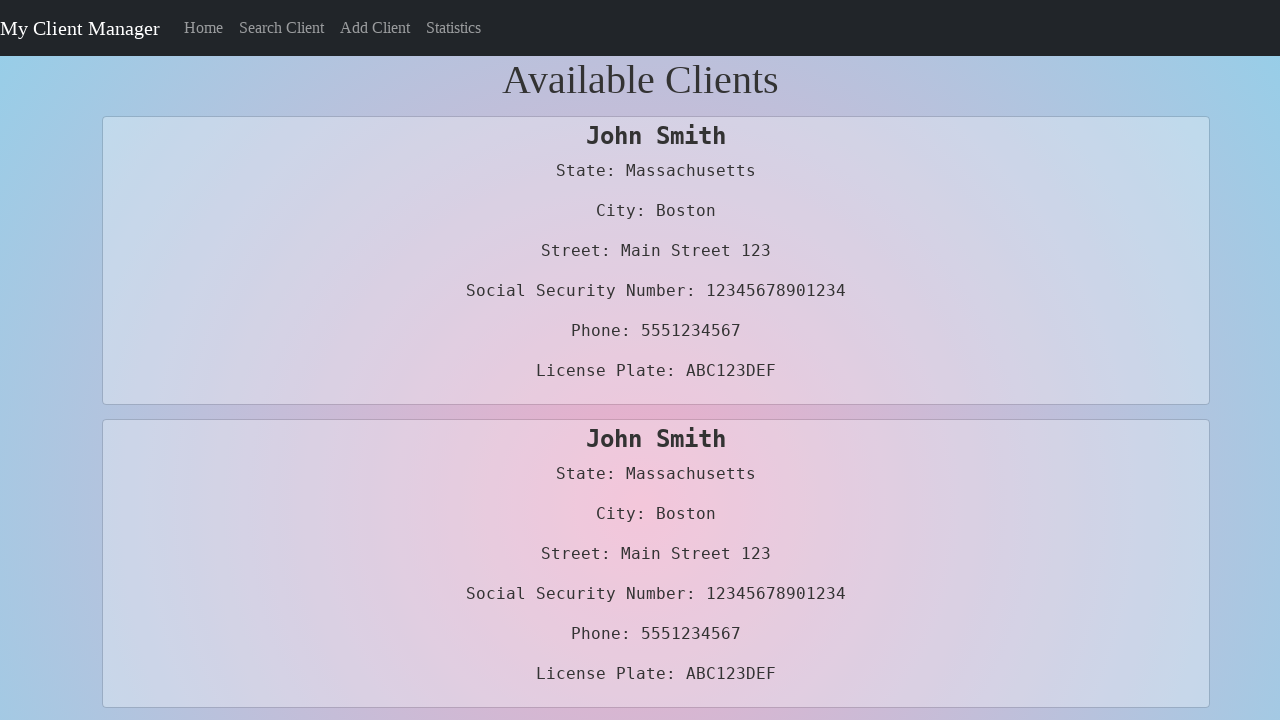

Navigated to home page
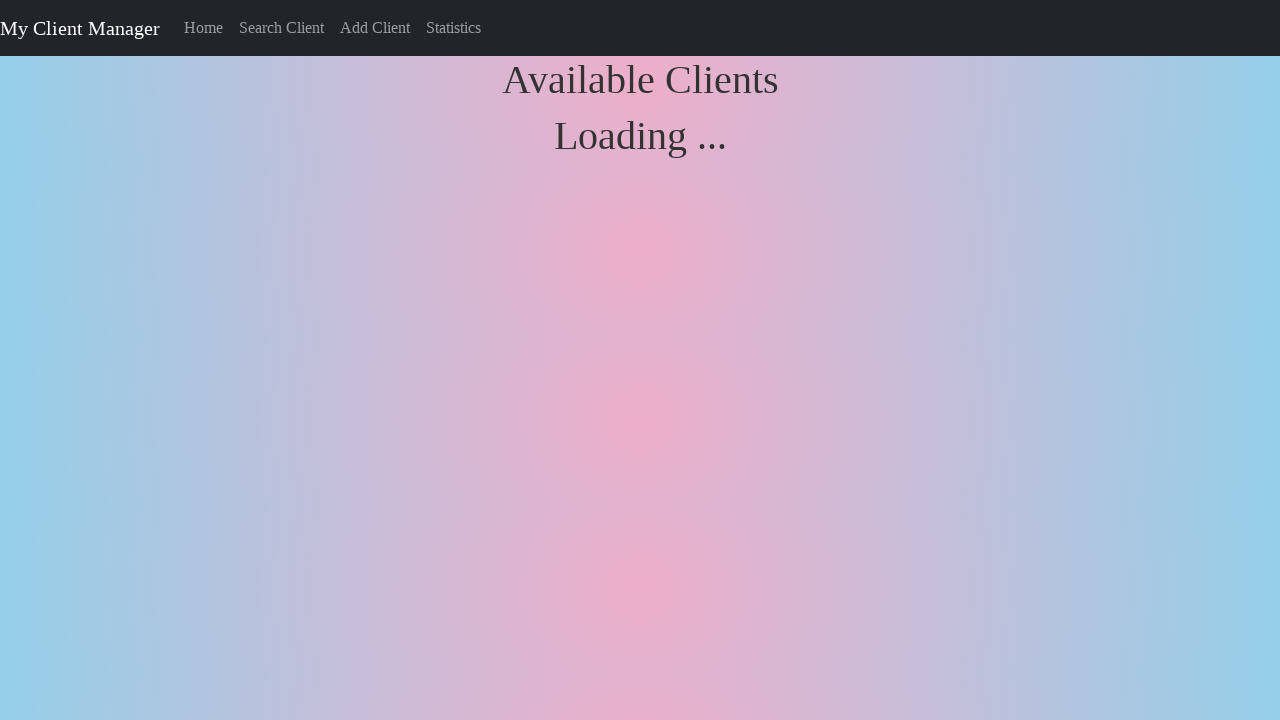

Clicked on Add Client link at (375, 28) on text=Add Client
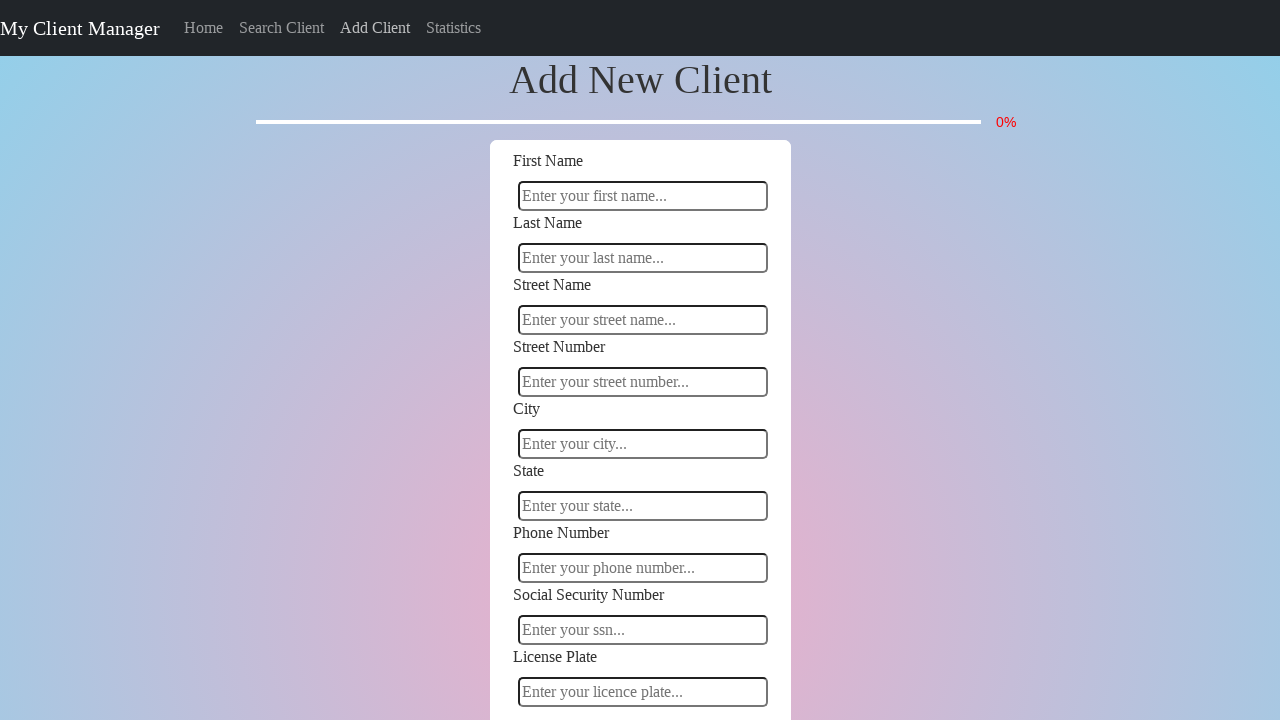

Entered 'U' in street name field (too few letters) on #Street-Name
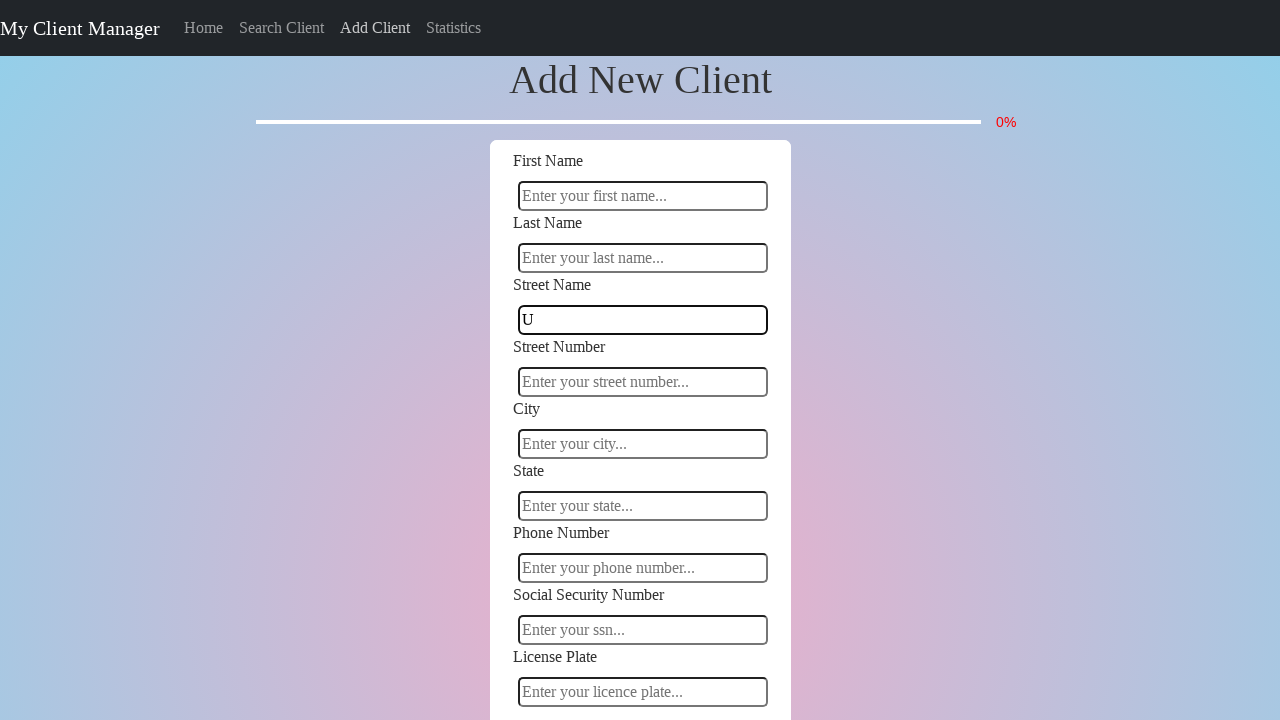

Clicked on street number field to trigger validation error at (642, 382) on #Street-No
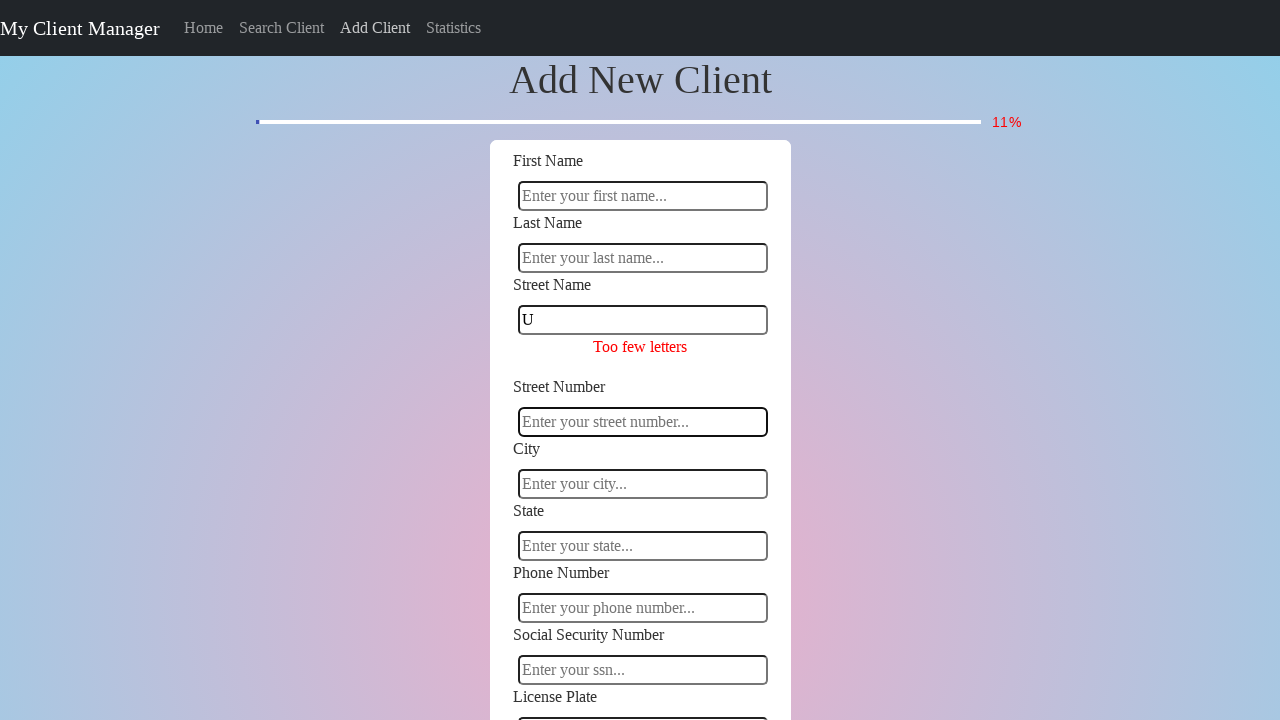

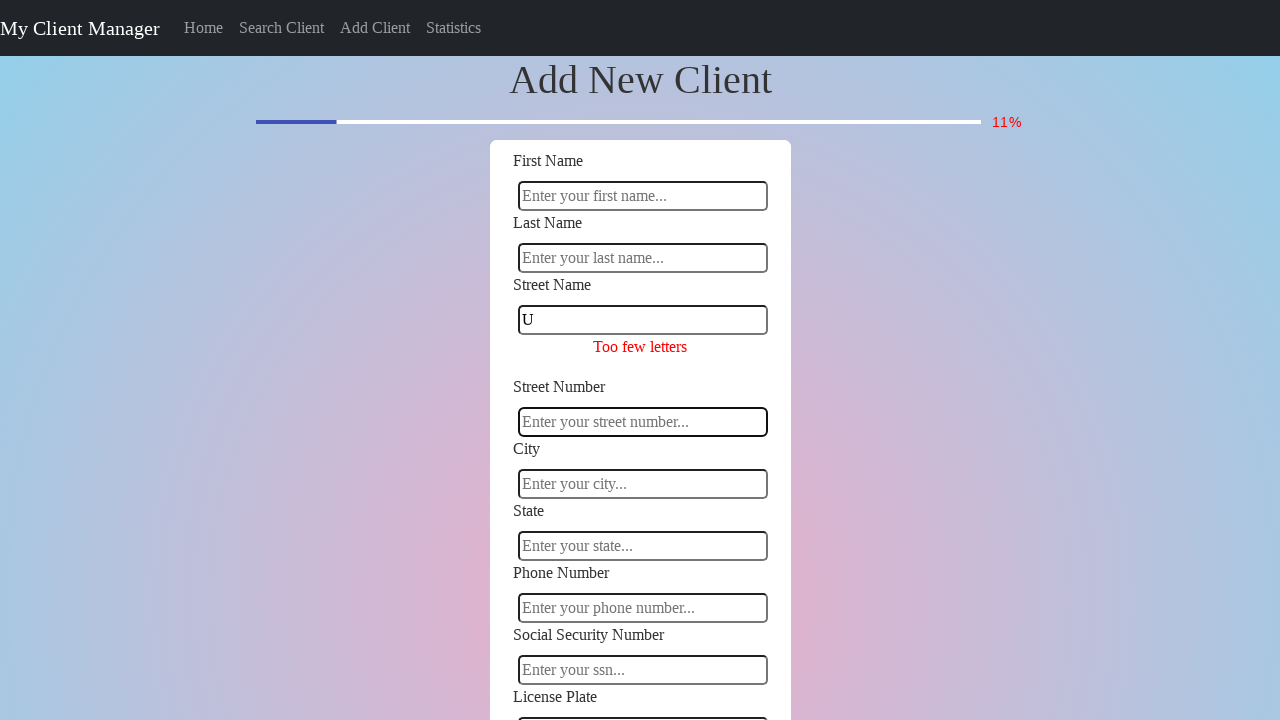